Tests date picker functionality by opening the calendar widget and navigating through months/years to select a specific date (June 30, 2026)

Starting URL: https://testautomationpractice.blogspot.com/

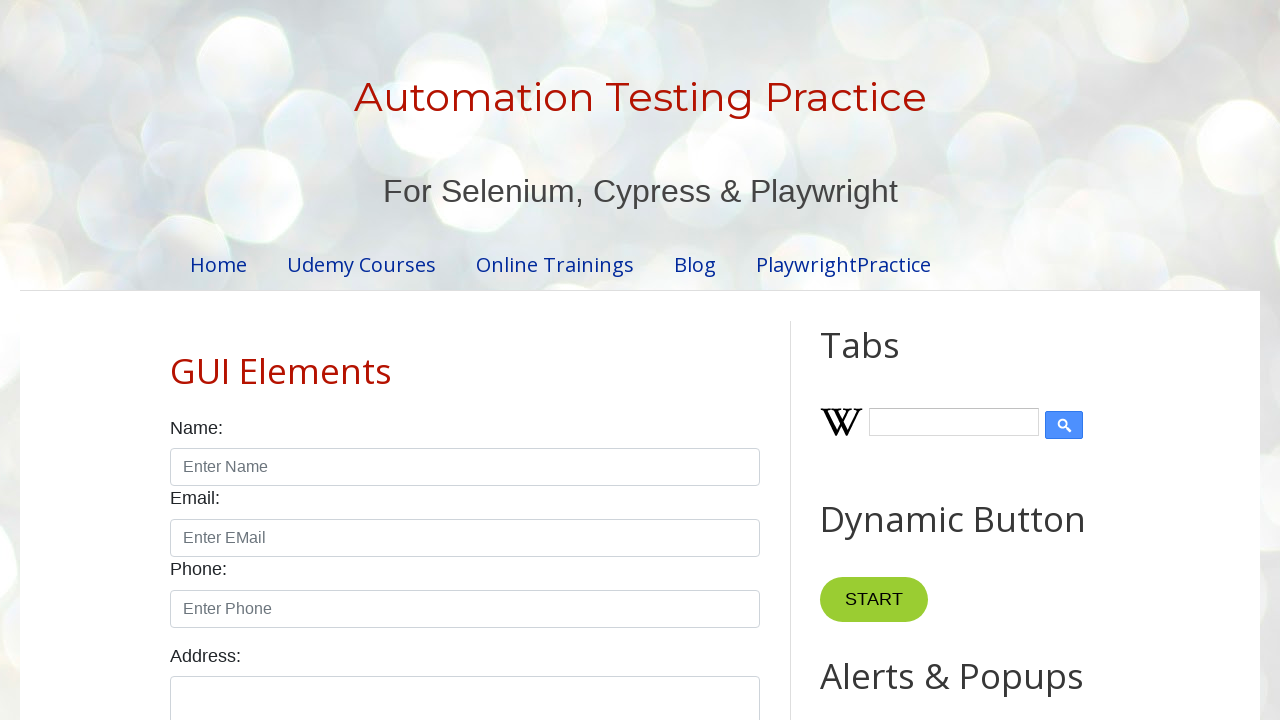

Clicked date picker to open calendar widget at (515, 360) on #datepicker
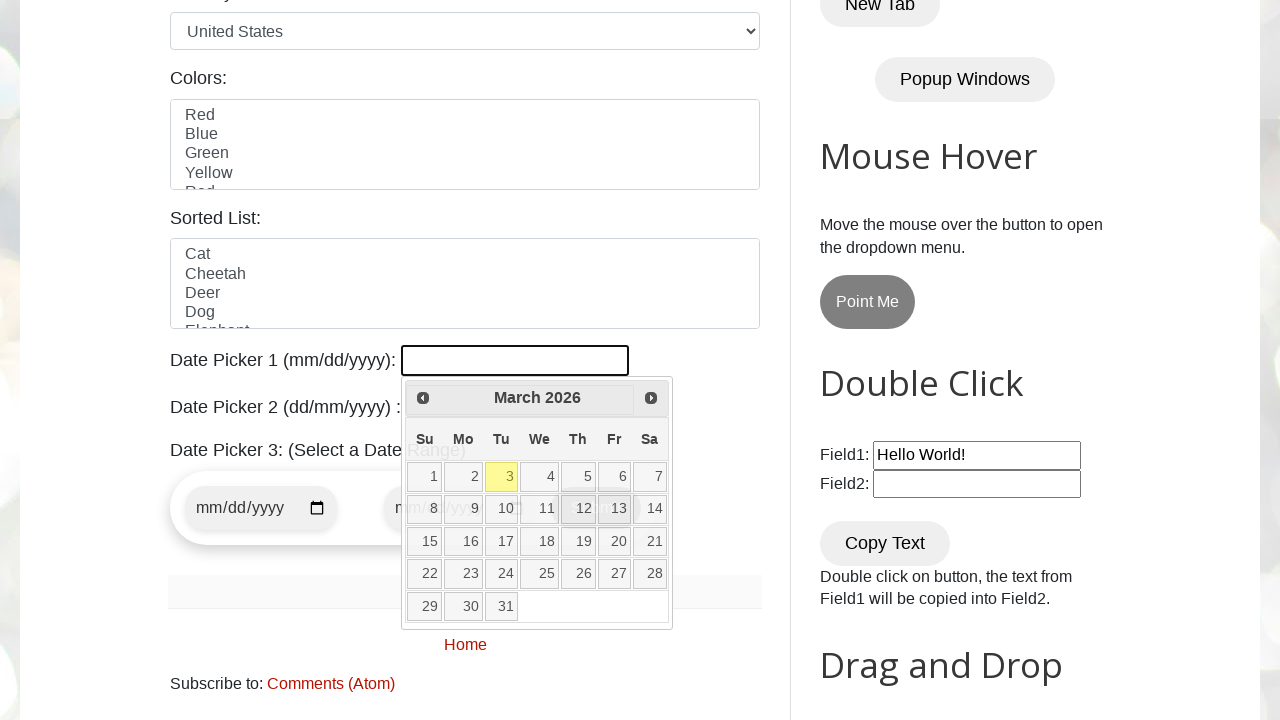

Retrieved current year from calendar: 2026
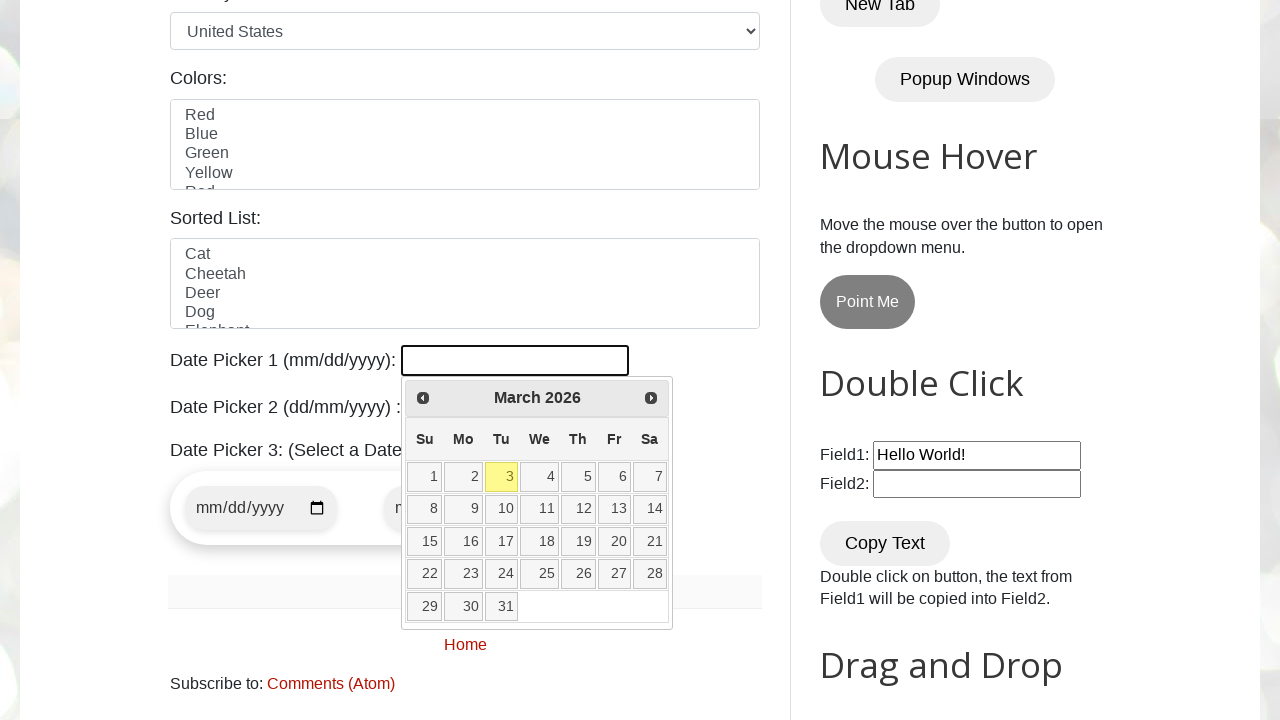

Retrieved current month from calendar: March
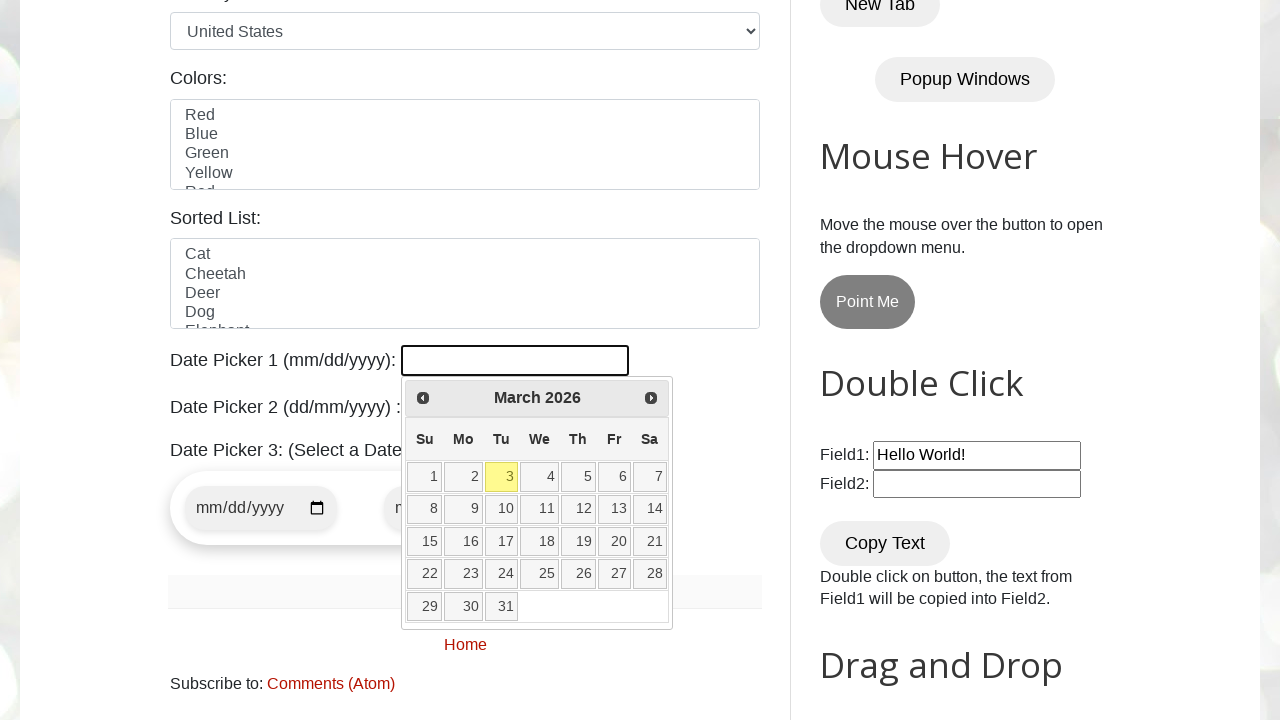

Clicked Next button to navigate to next month at (651, 398) on [title="Next"]
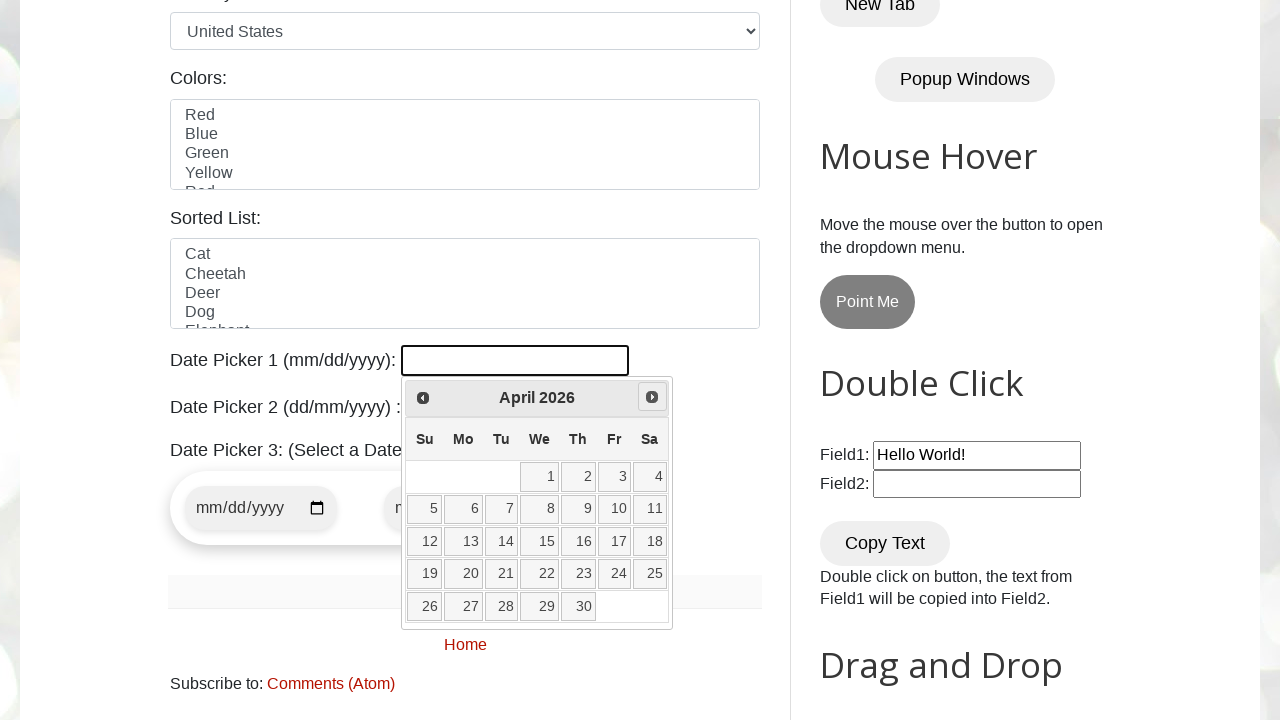

Waited for calendar animation to complete
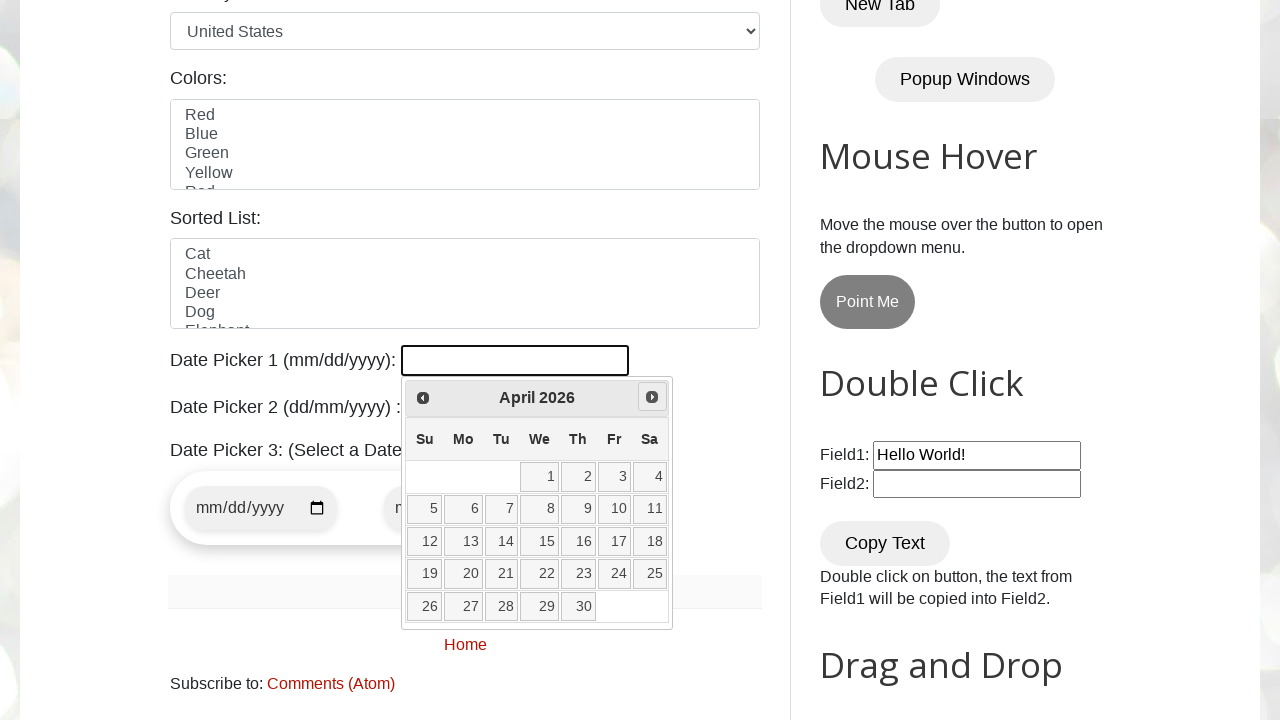

Retrieved current year from calendar: 2026
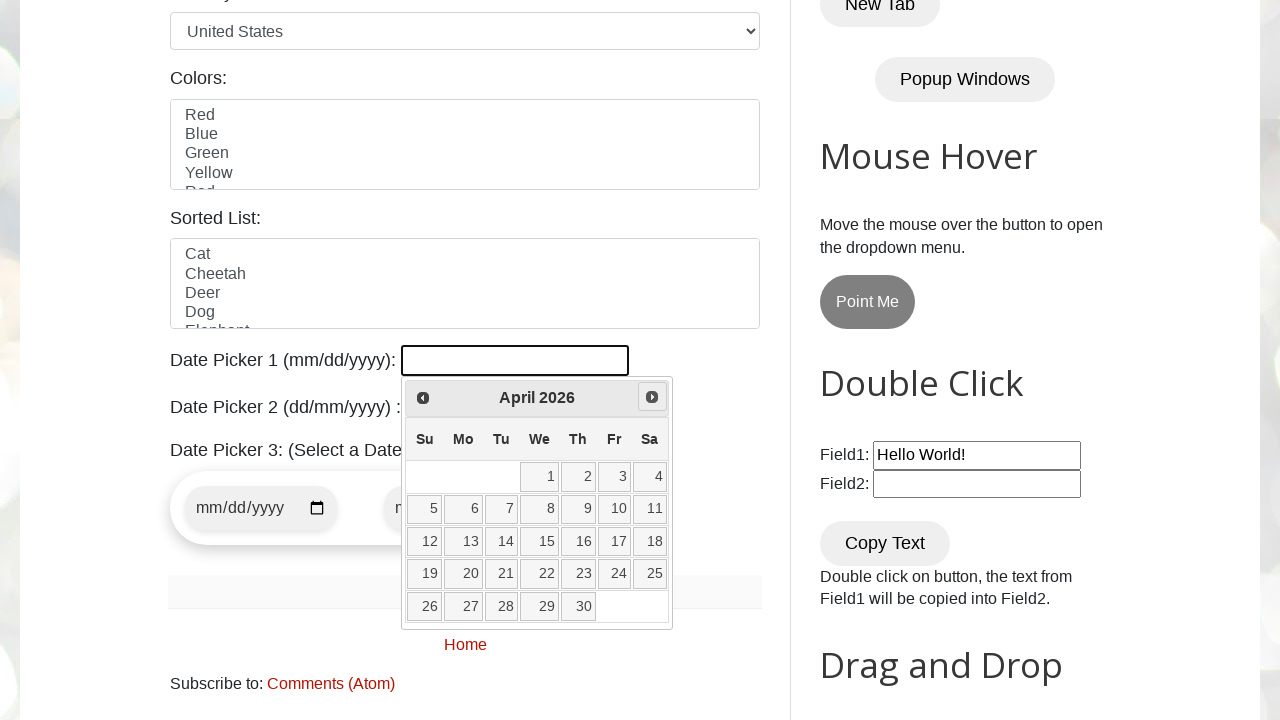

Retrieved current month from calendar: April
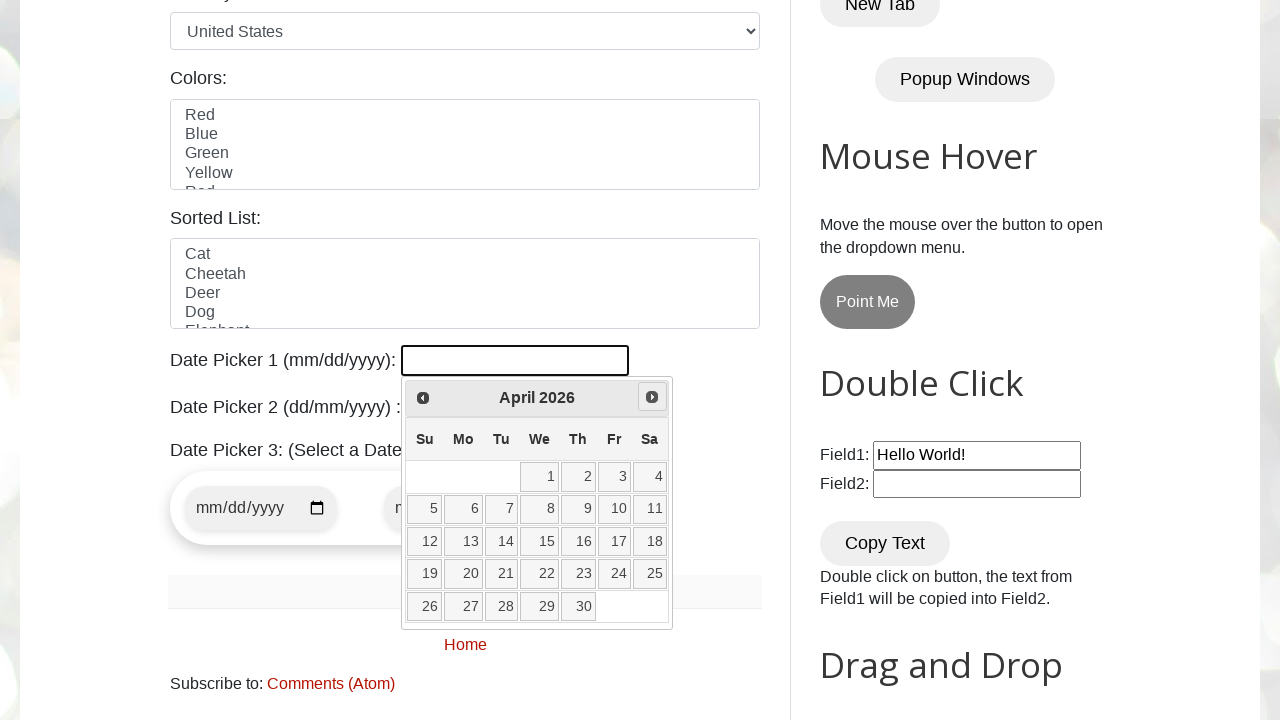

Clicked Next button to navigate to next month at (652, 397) on [title="Next"]
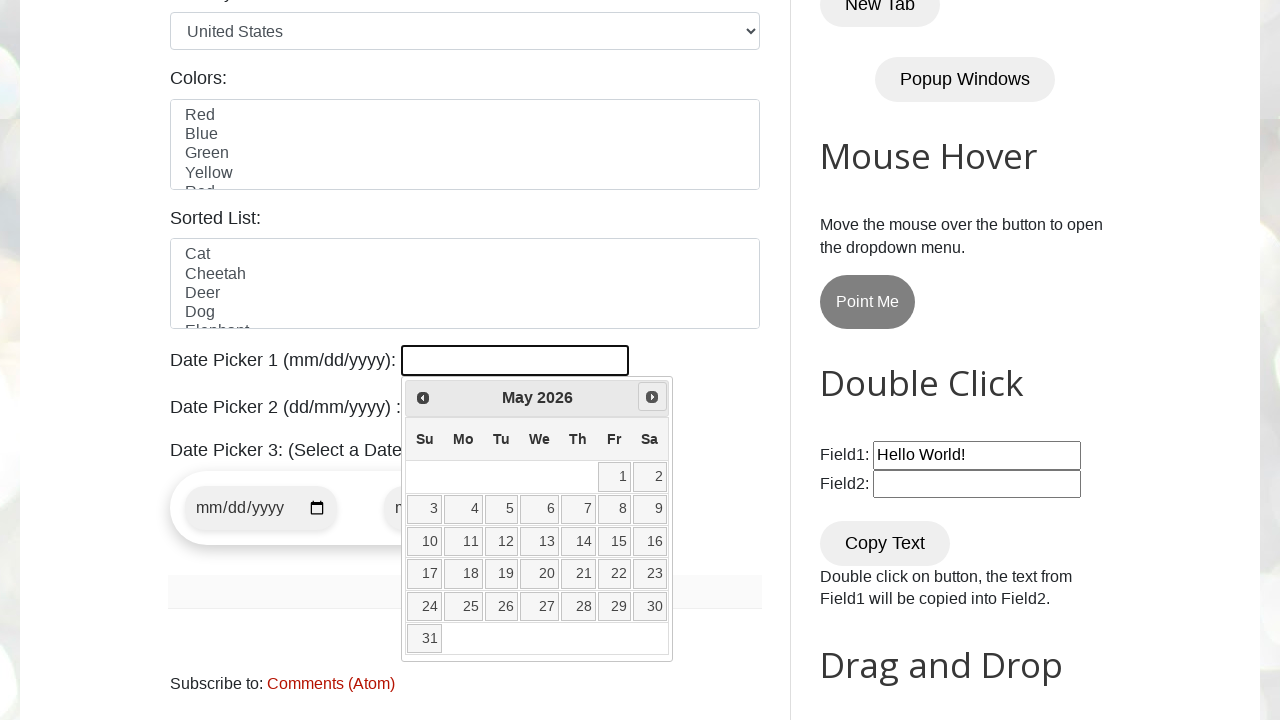

Waited for calendar animation to complete
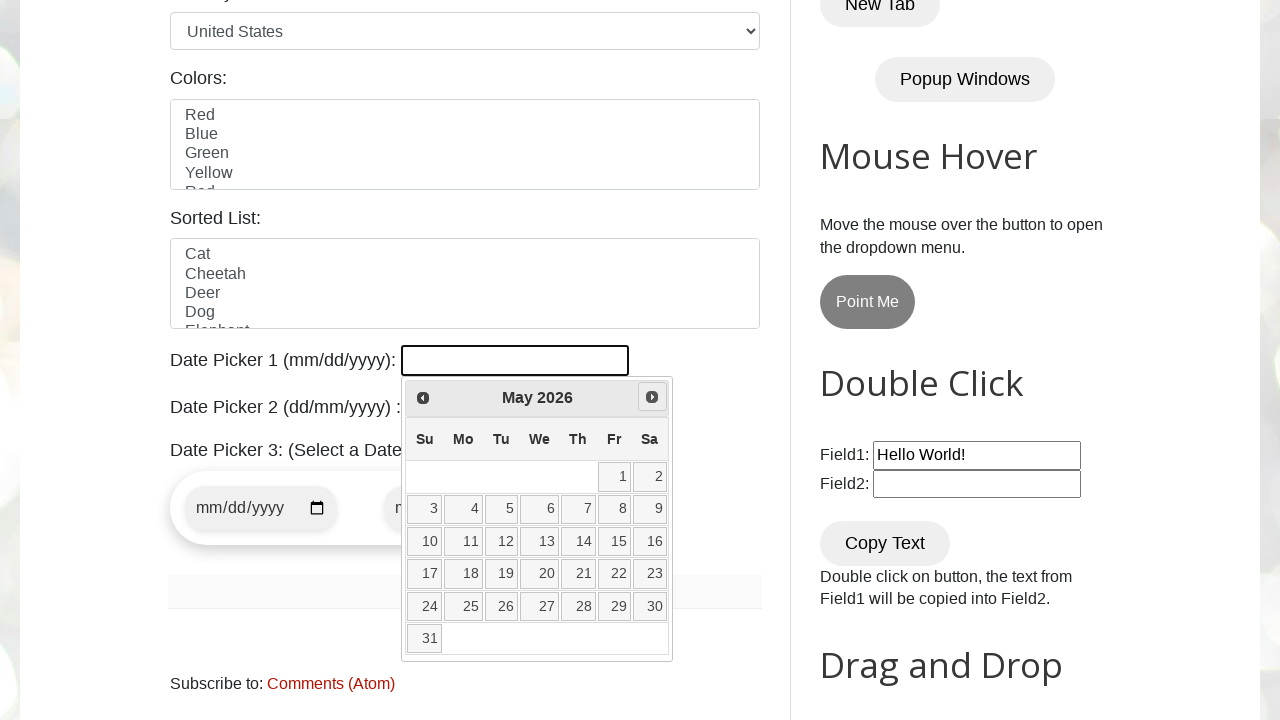

Retrieved current year from calendar: 2026
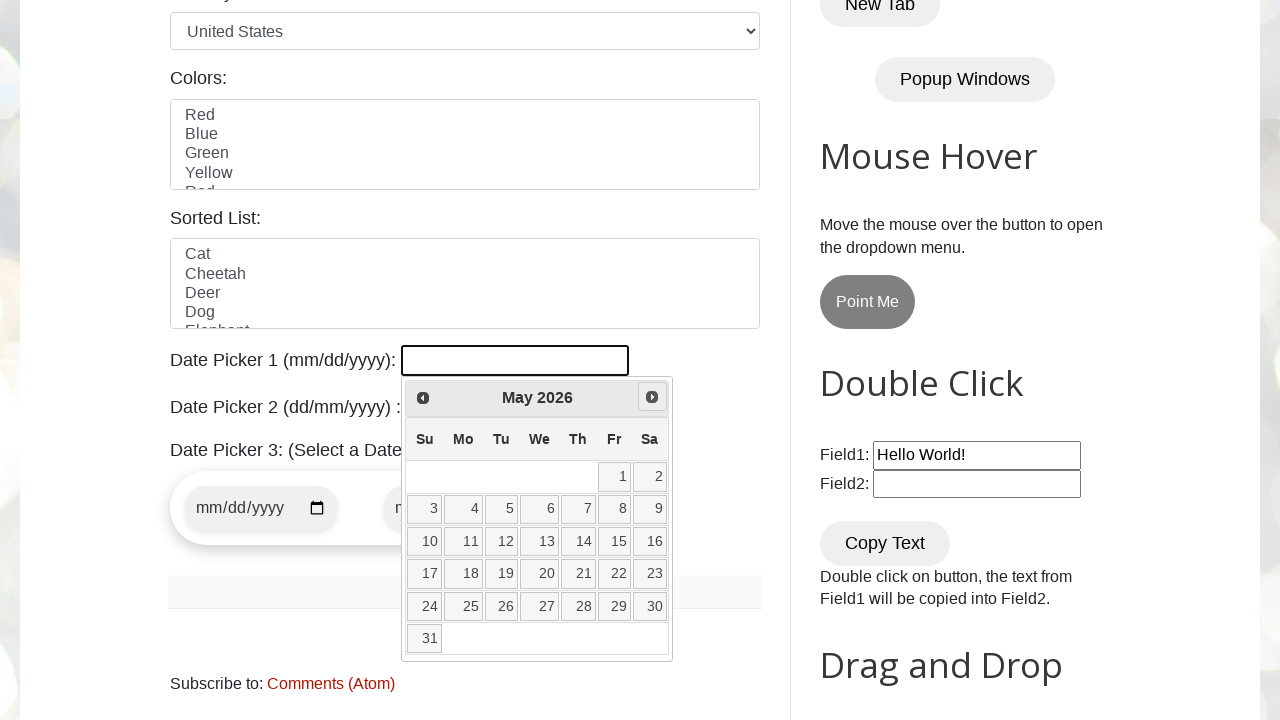

Retrieved current month from calendar: May
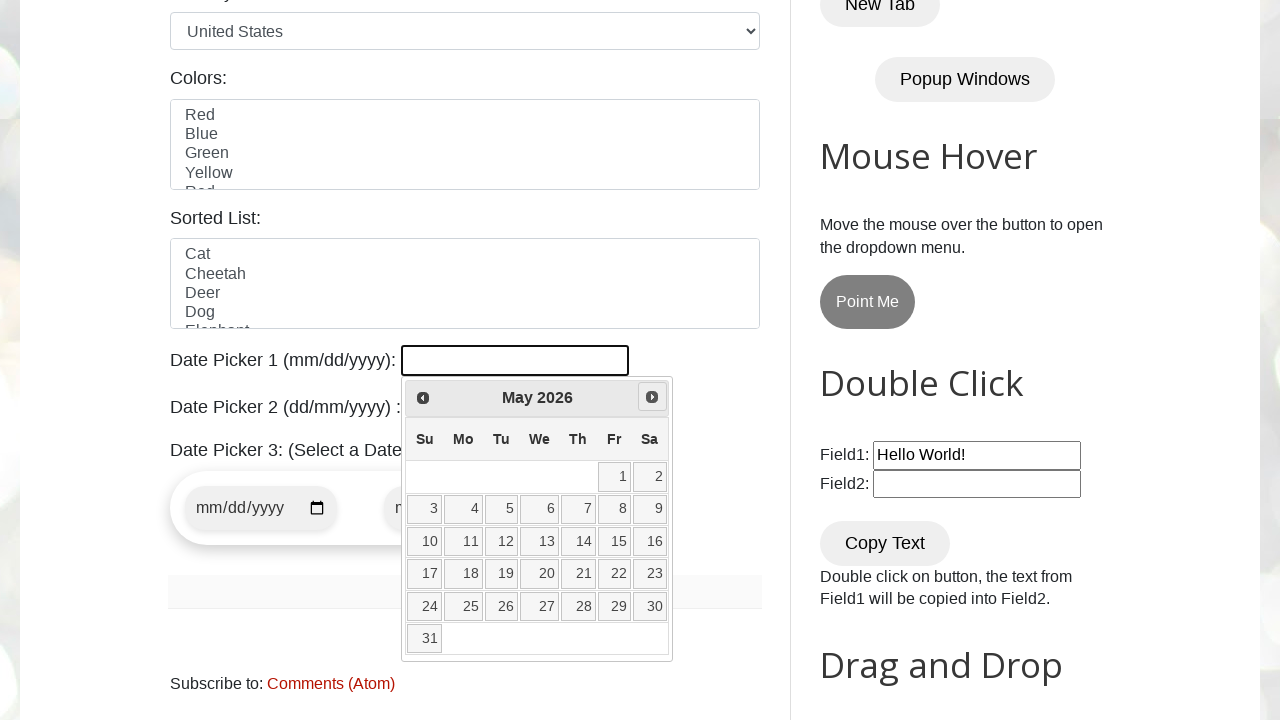

Clicked Next button to navigate to next month at (652, 397) on [title="Next"]
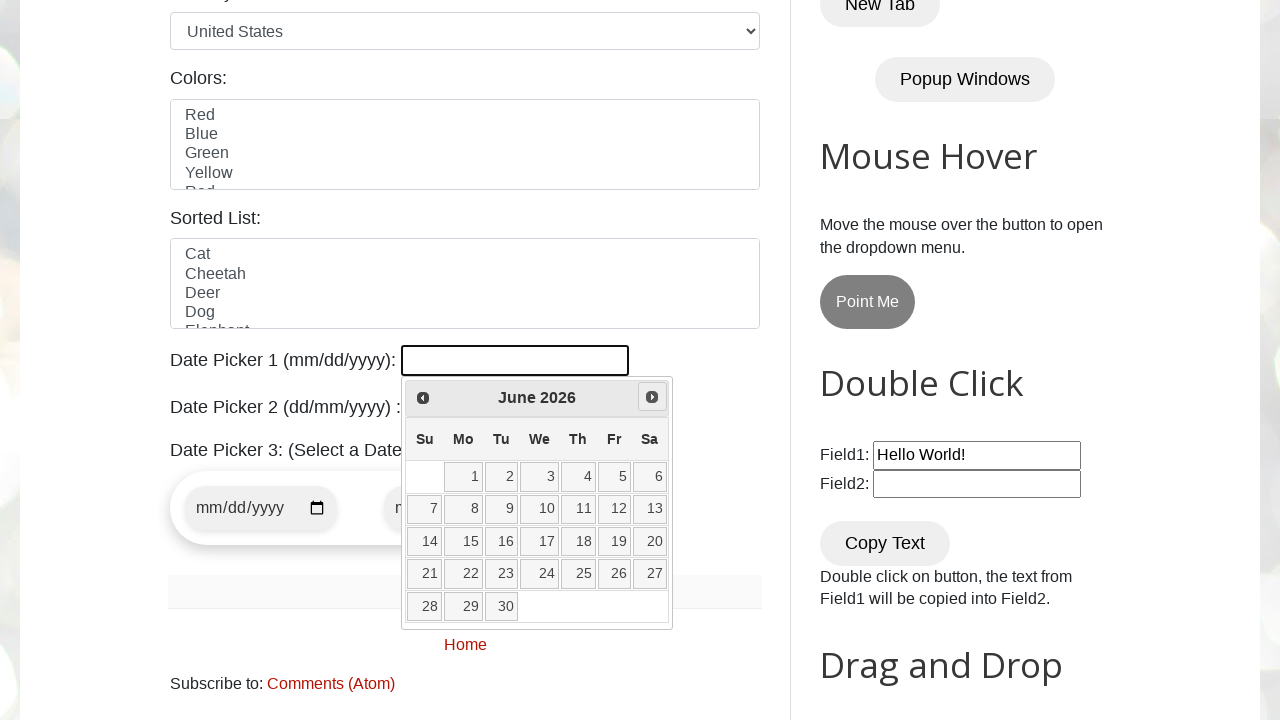

Waited for calendar animation to complete
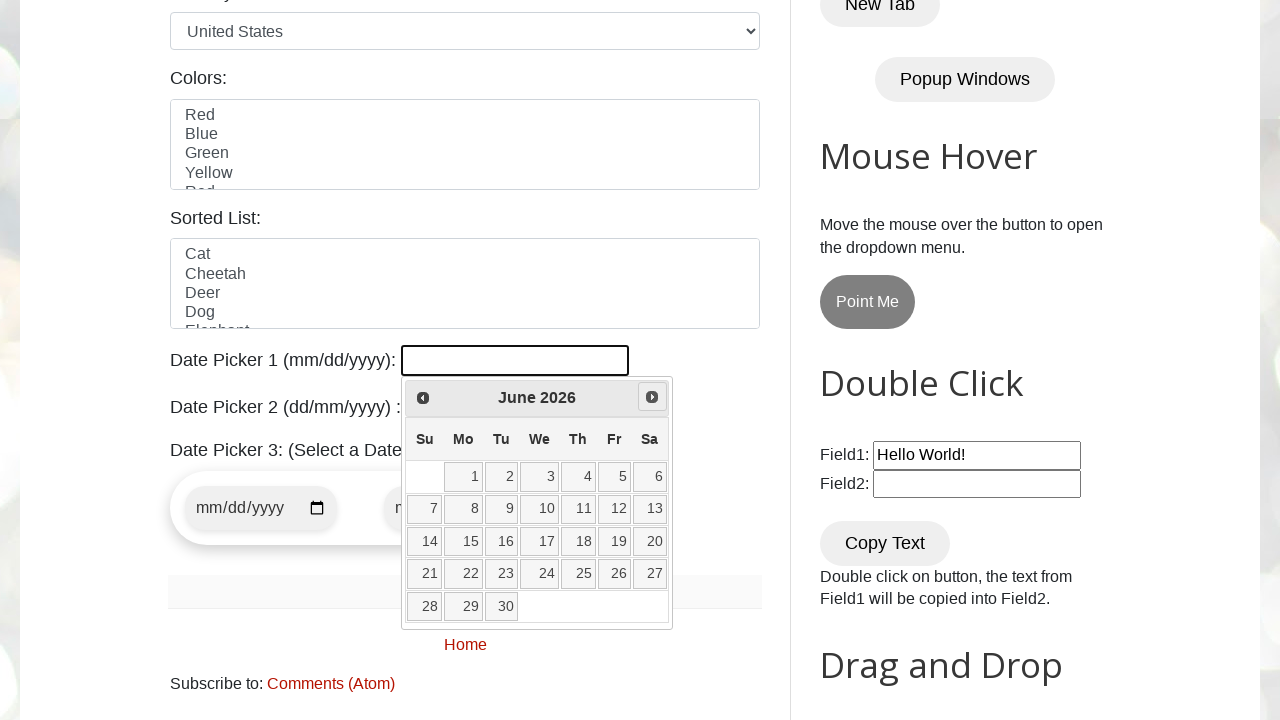

Retrieved current year from calendar: 2026
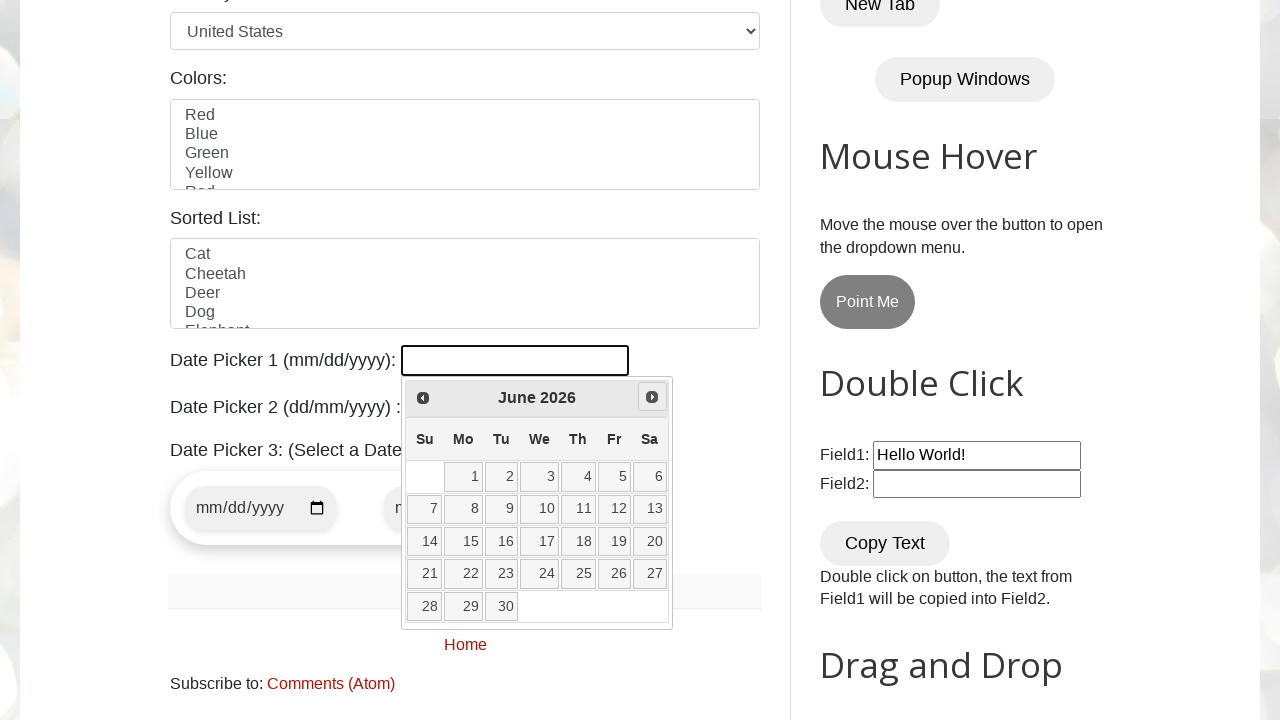

Retrieved current month from calendar: June
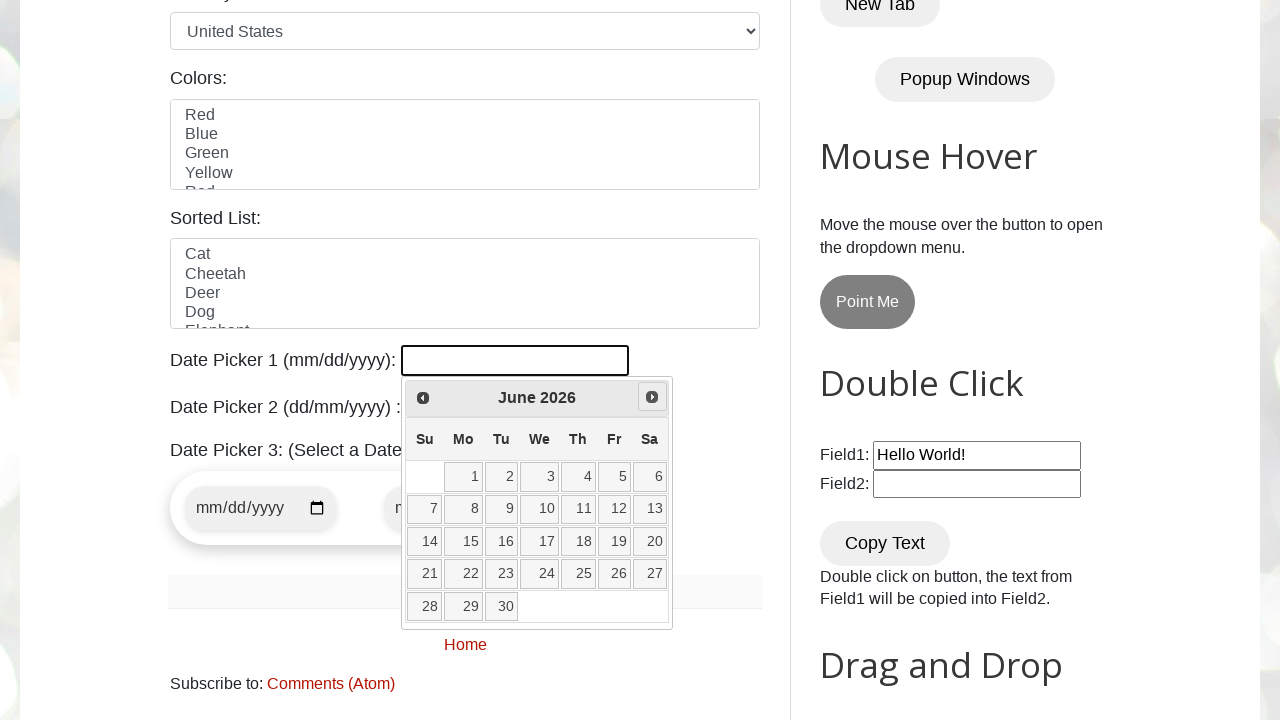

Target date June 2026 found in calendar
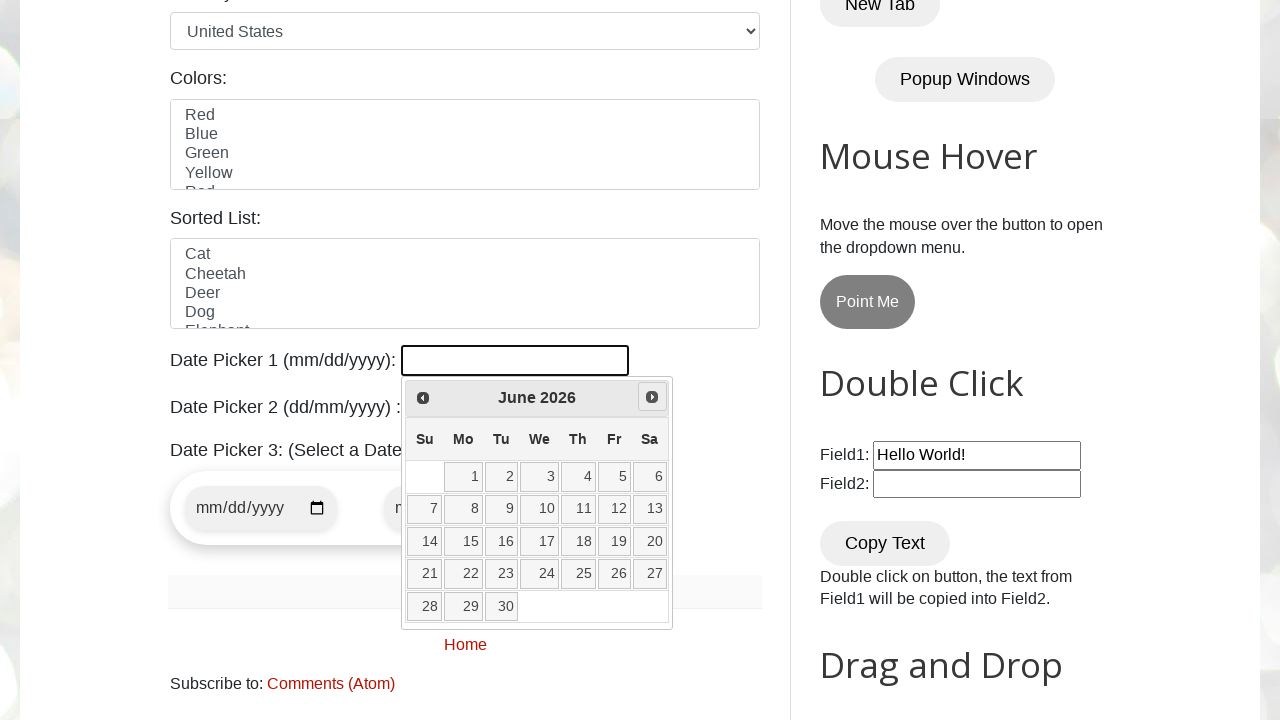

Clicked on date 30 to select June 30, 2026 at (502, 606) on //a[@class='ui-state-default'][text()='30']
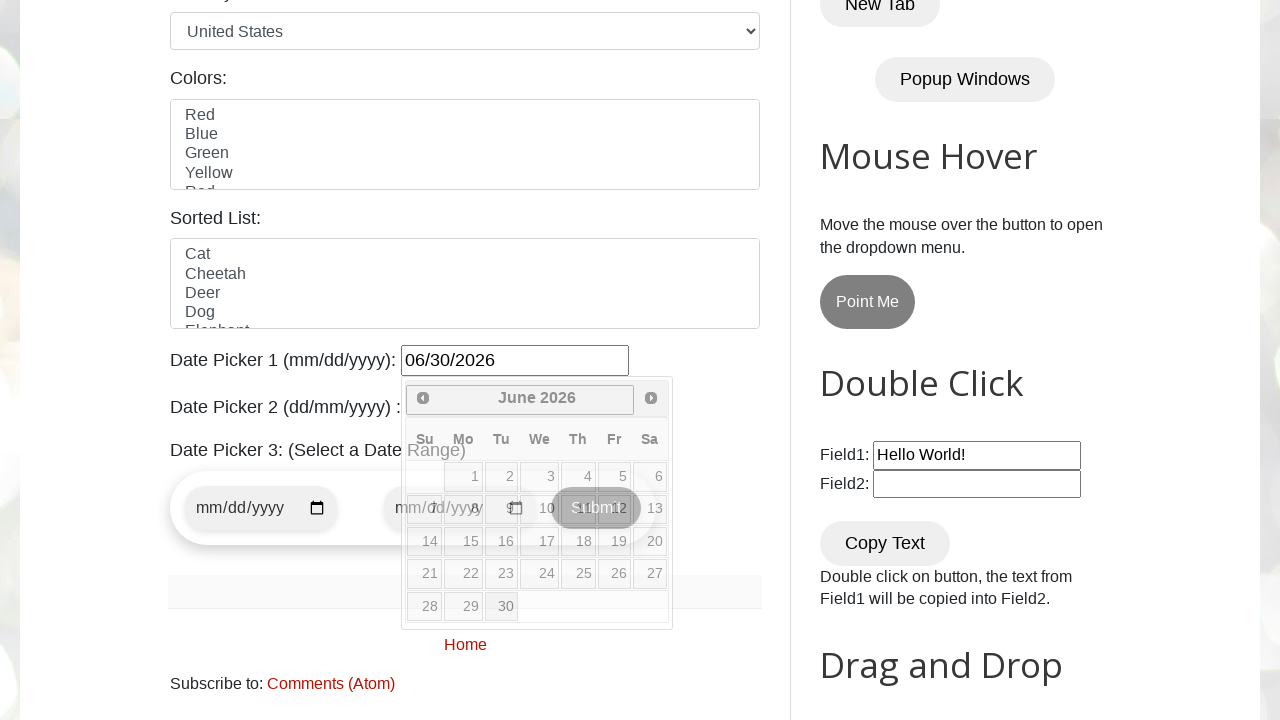

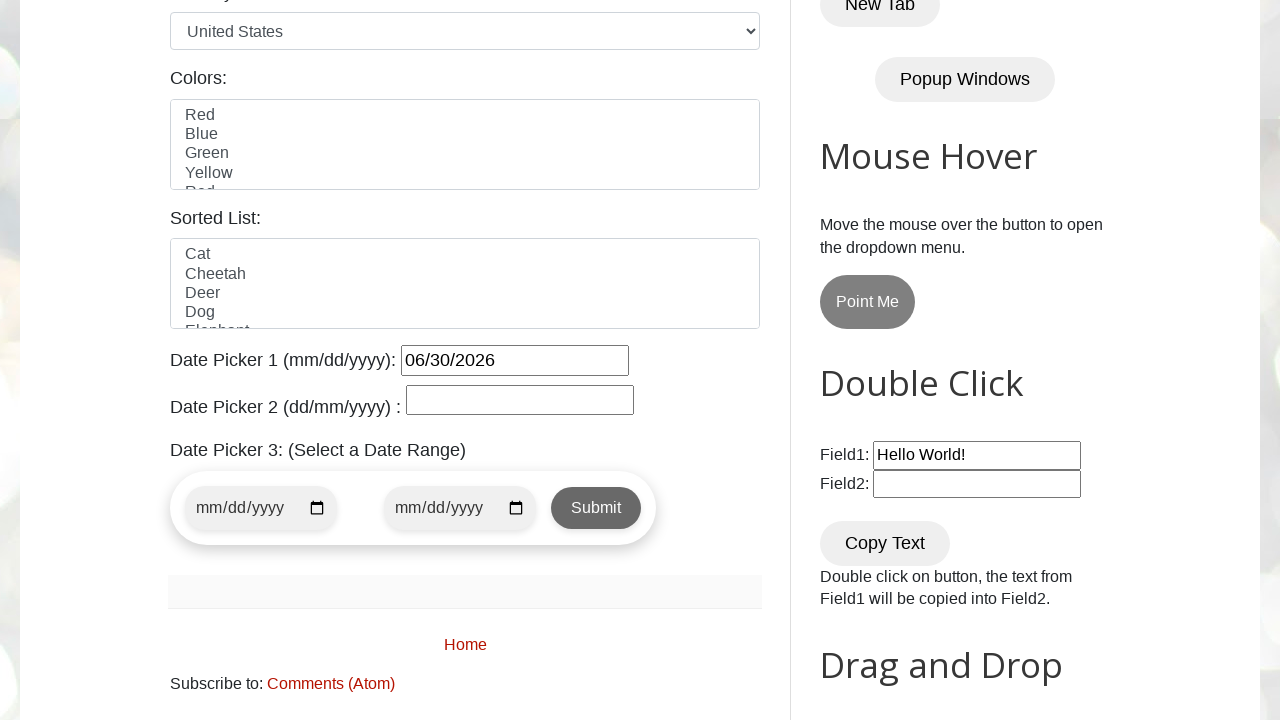